Tests text input functionality by filling a fullname field, verifying the entered value, then clearing it and verifying it's empty

Starting URL: https://www.tutorialspoint.com/selenium/practice/text-box.php

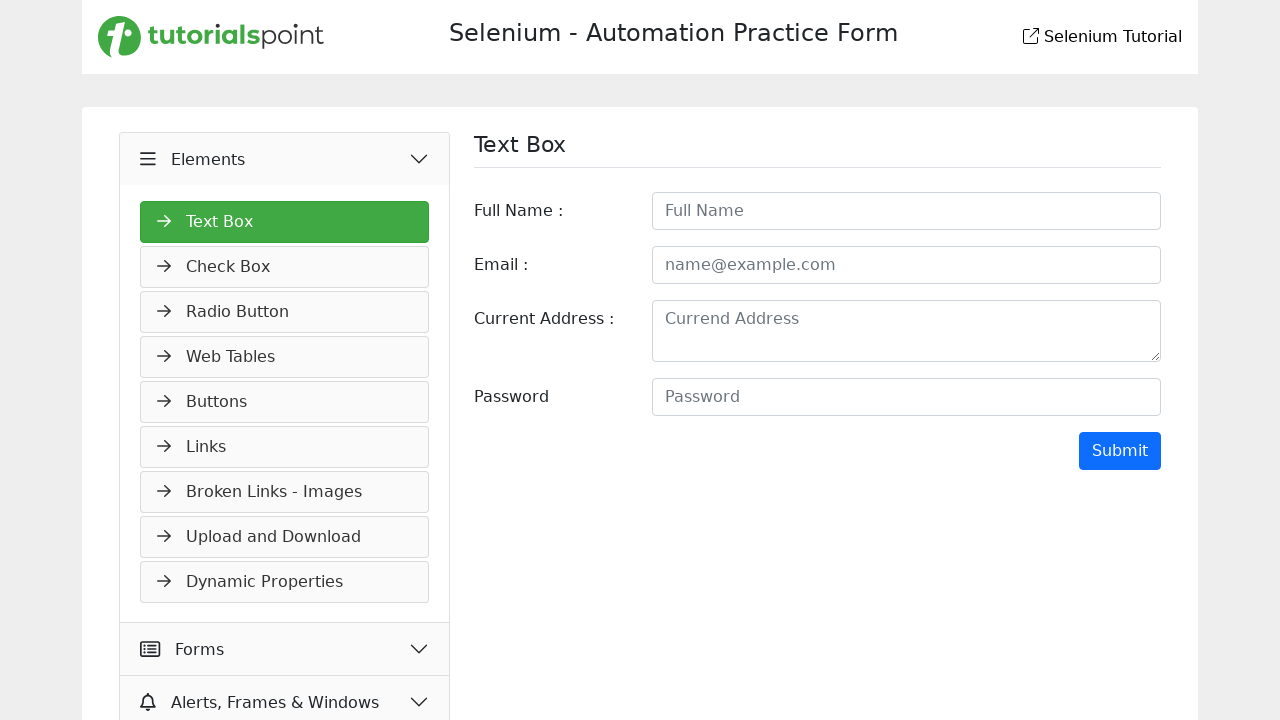

Filled fullname field with 'Selenium' on #fullname
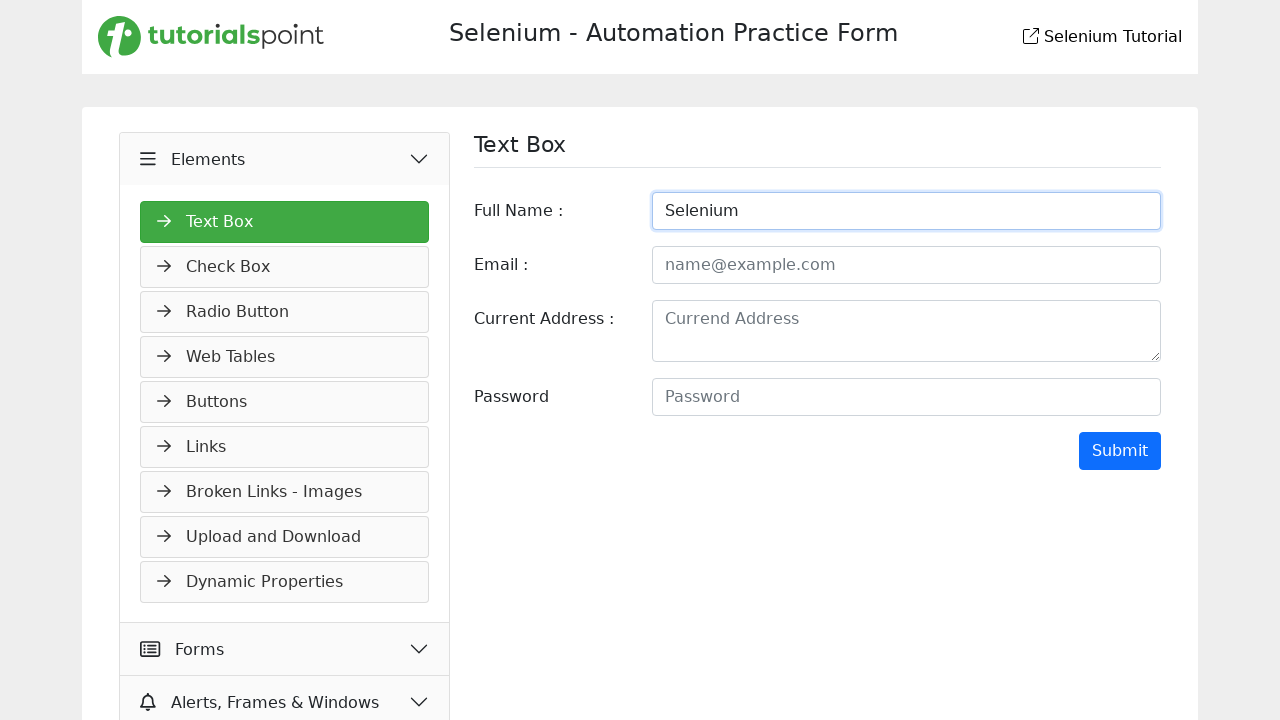

Verified fullname field contains 'Selenium'
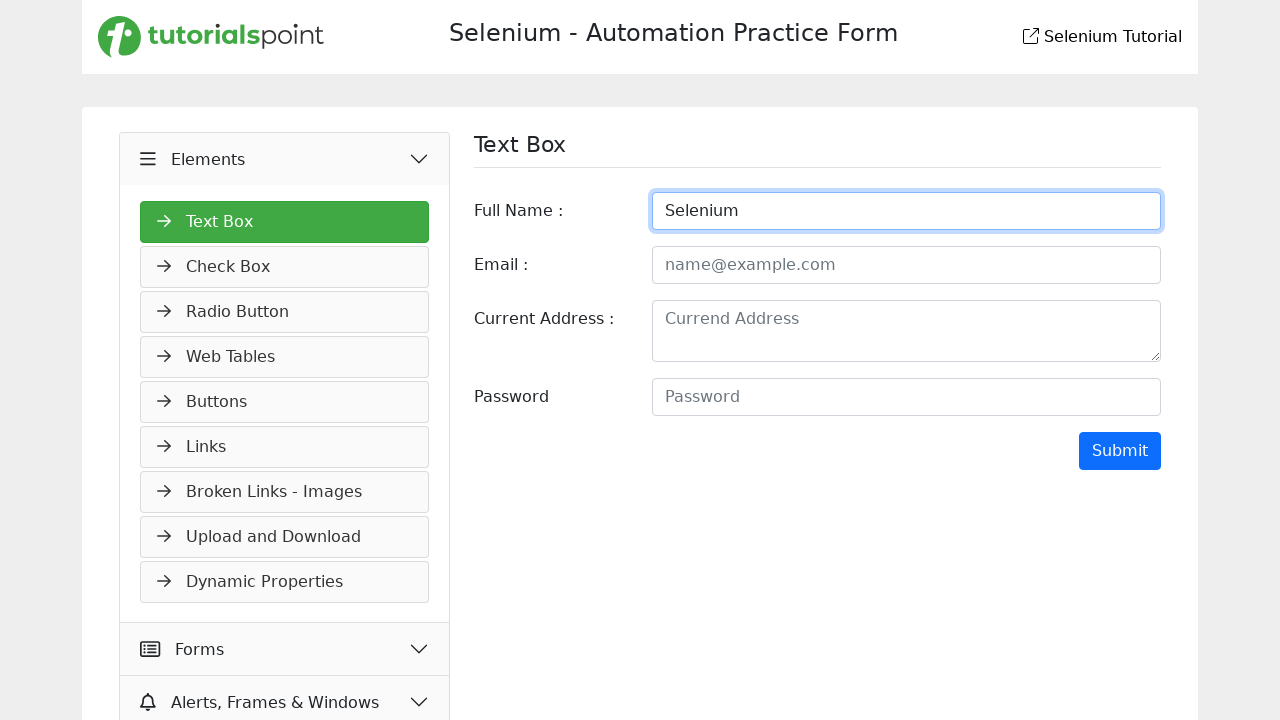

Cleared fullname field on #fullname
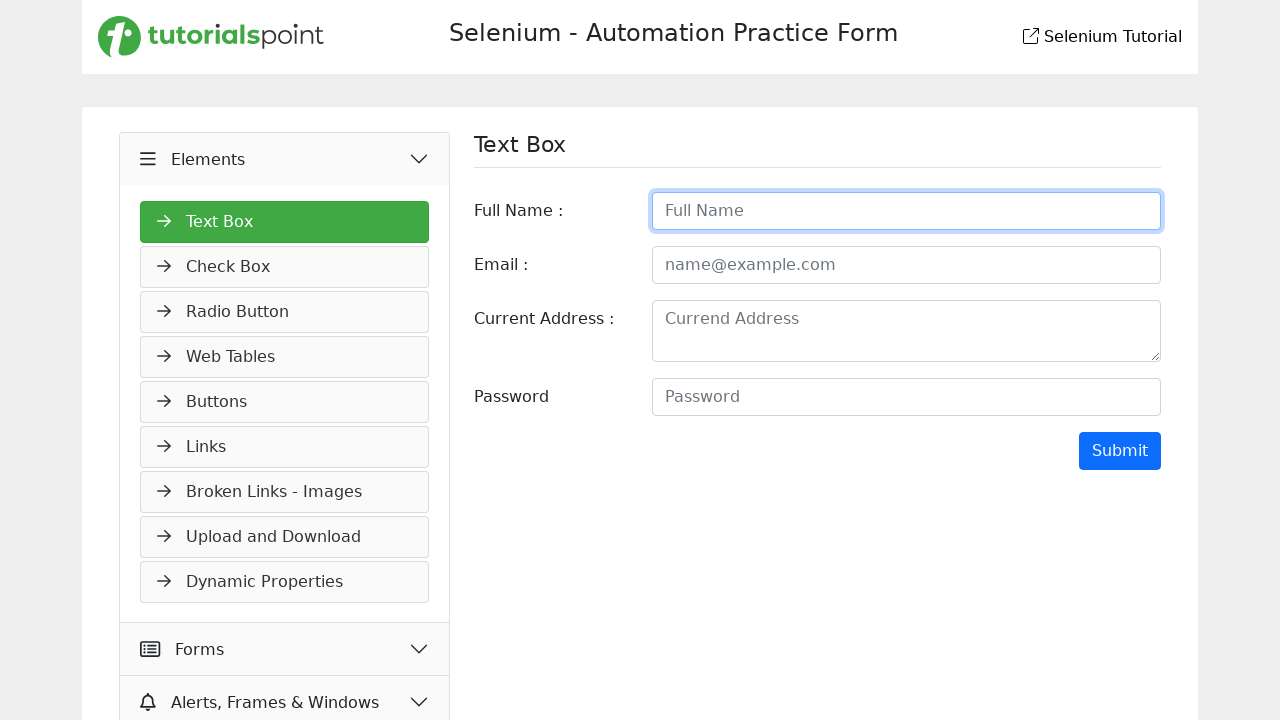

Verified fullname field is empty
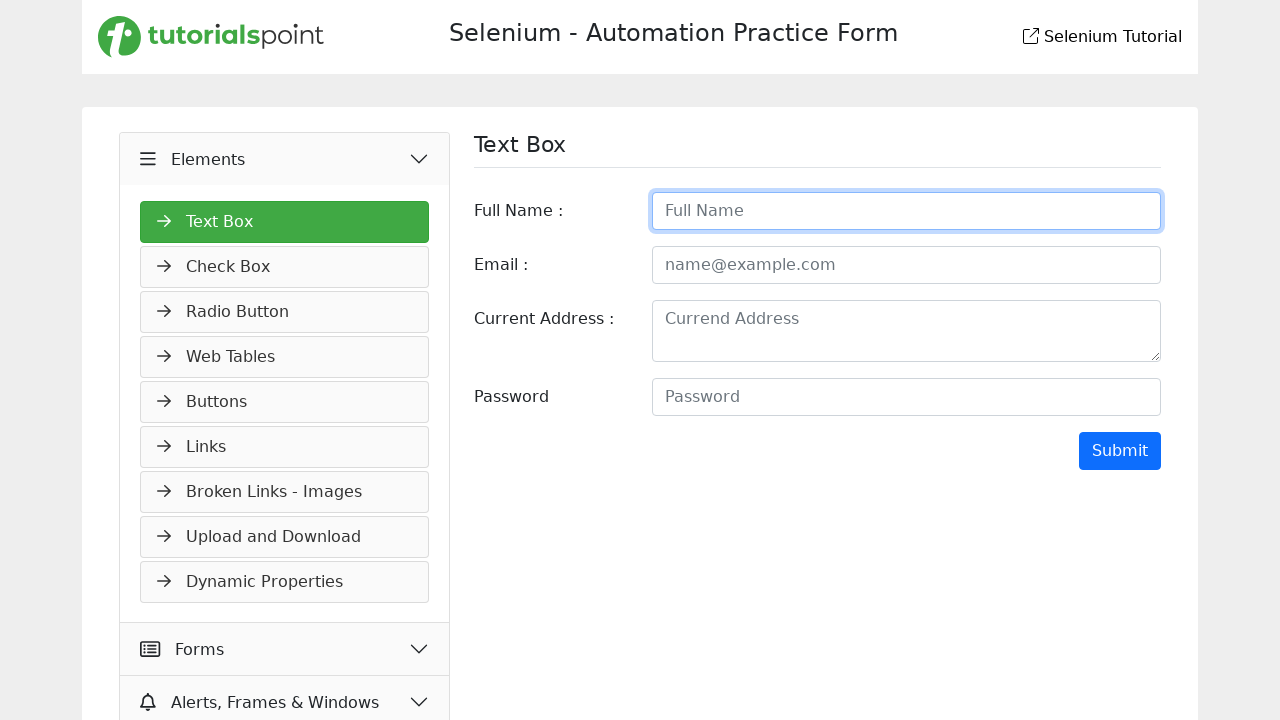

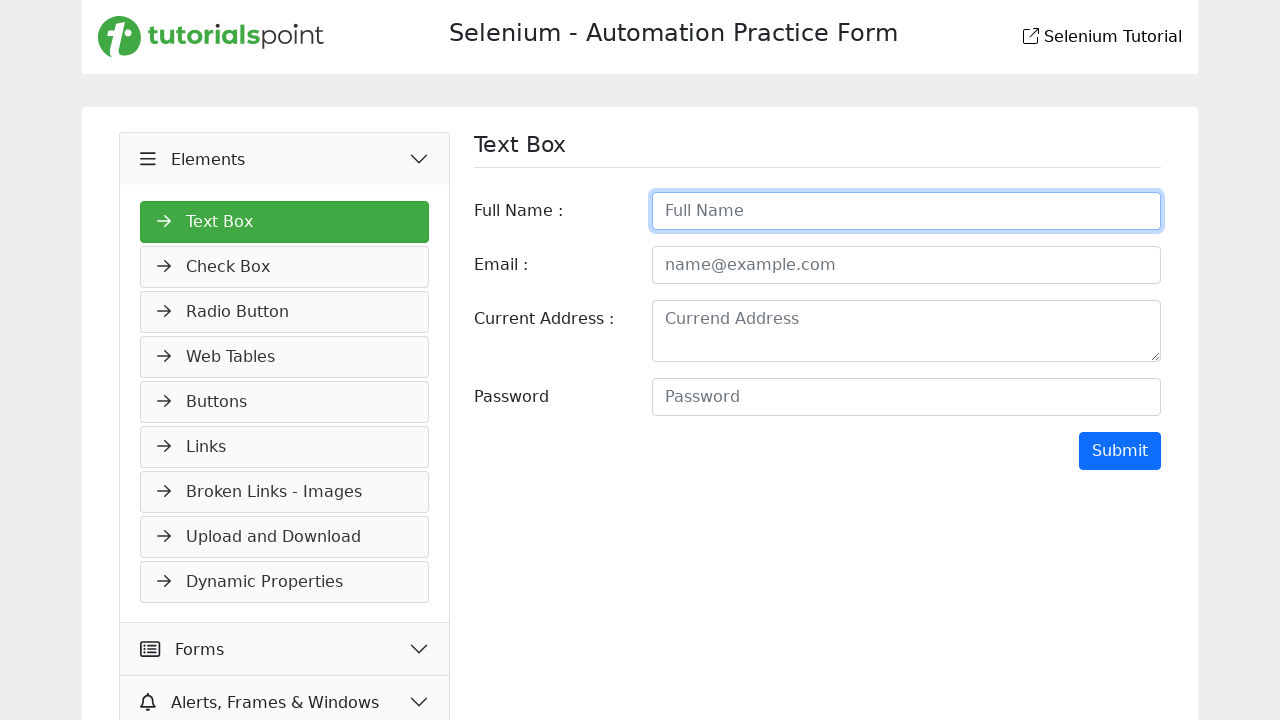